Tests a text box form by filling in full name, email, current address, and permanent address fields, then submitting the form to verify the data entry functionality.

Starting URL: https://demoqa.com/text-box

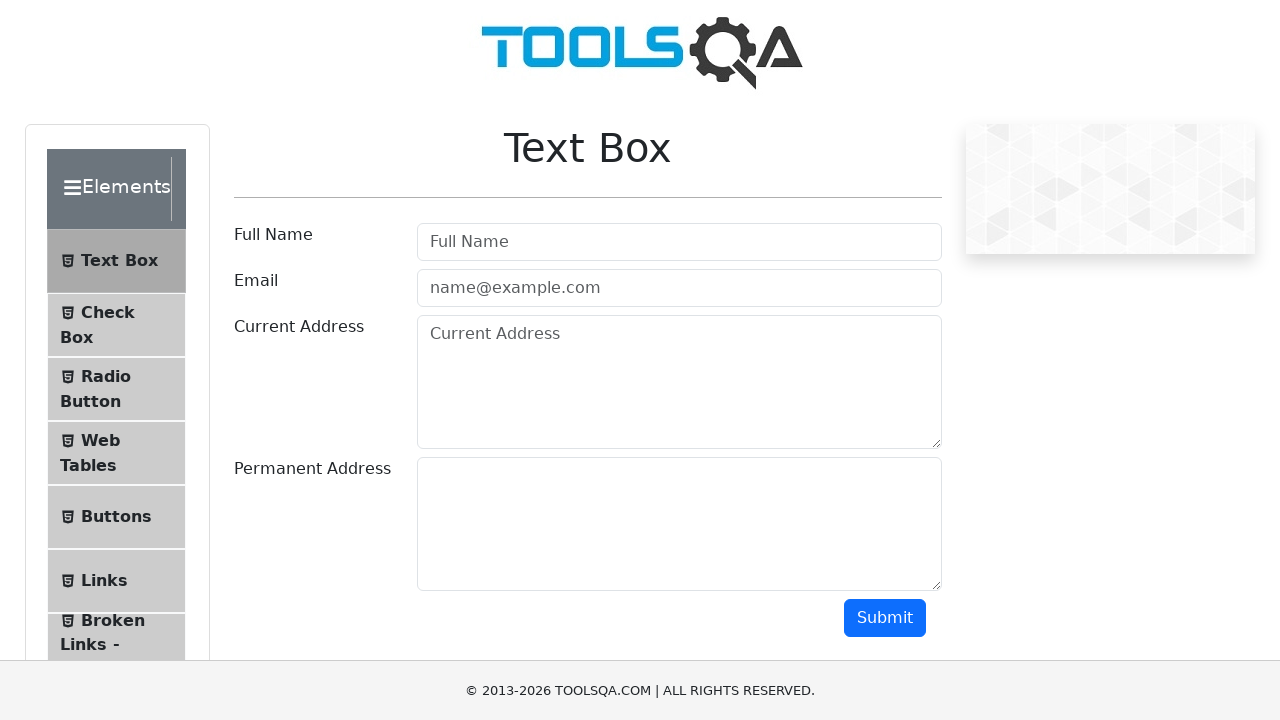

Filled full name field with 'Marcus Johnson' on #userName
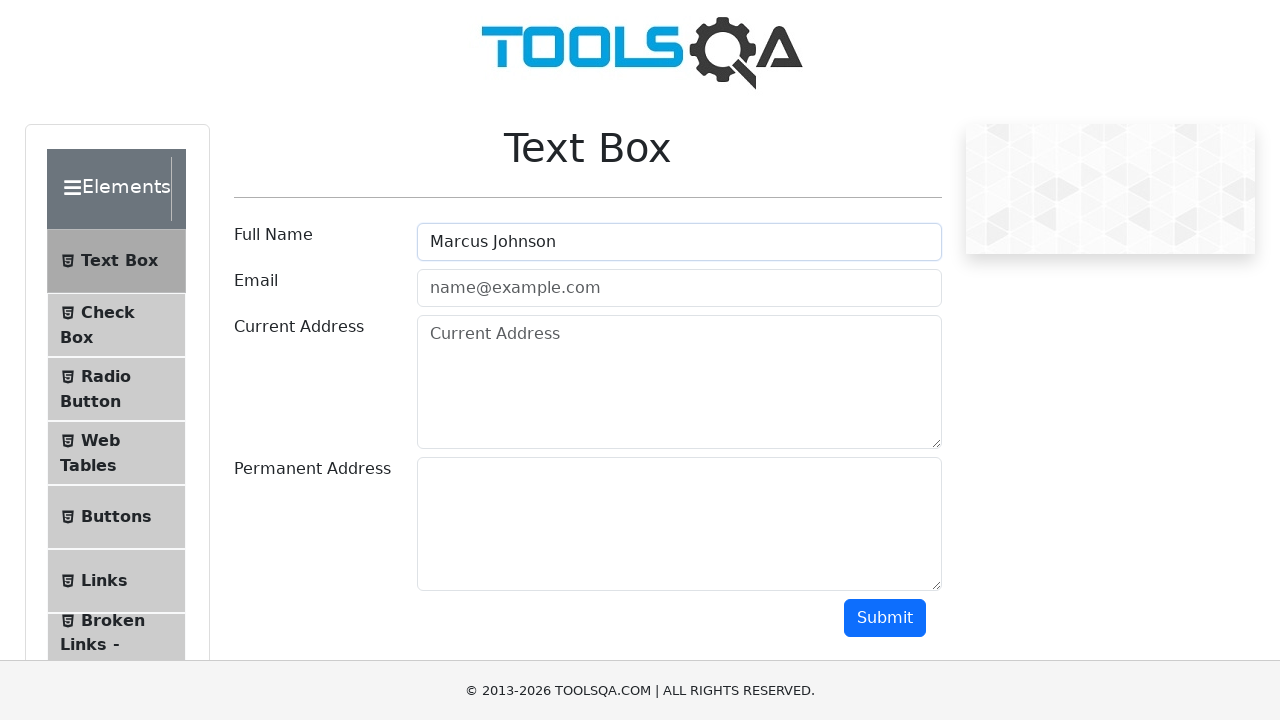

Filled email field with 'marcus.johnson@testmail.org' on #userEmail
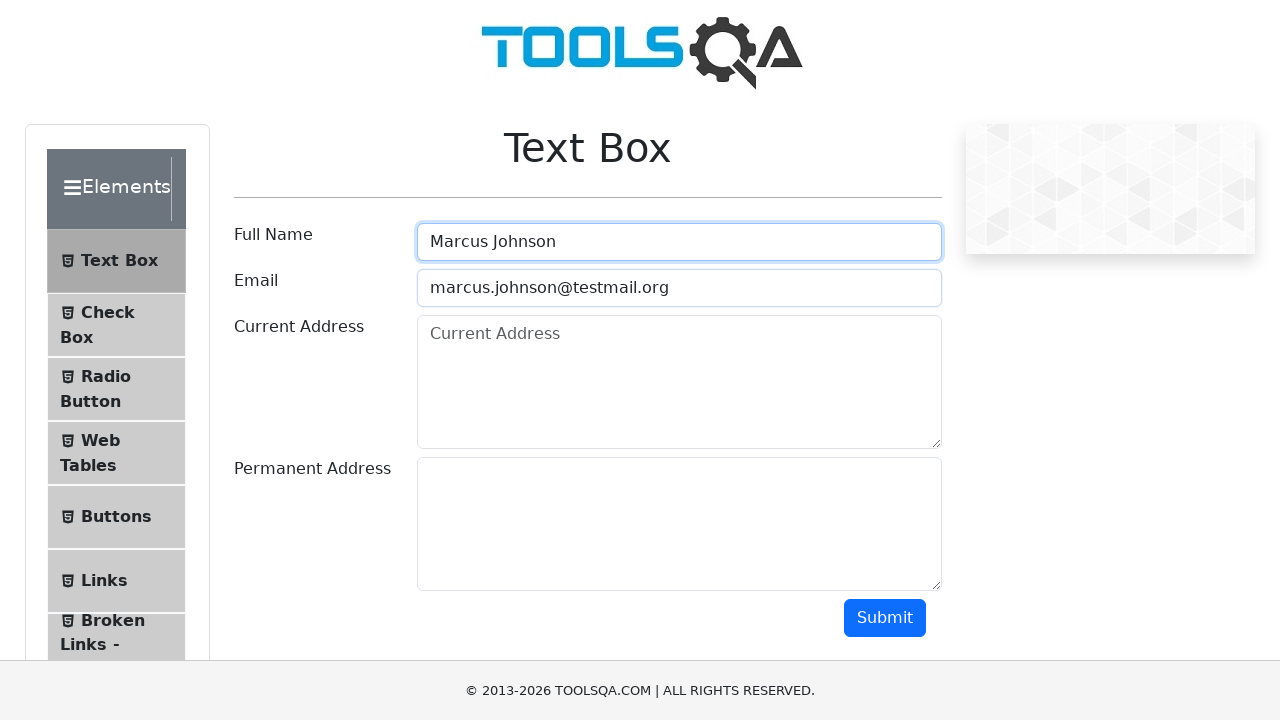

Filled current address field with '742 Evergreen Terrace, Springfield' on #currentAddress
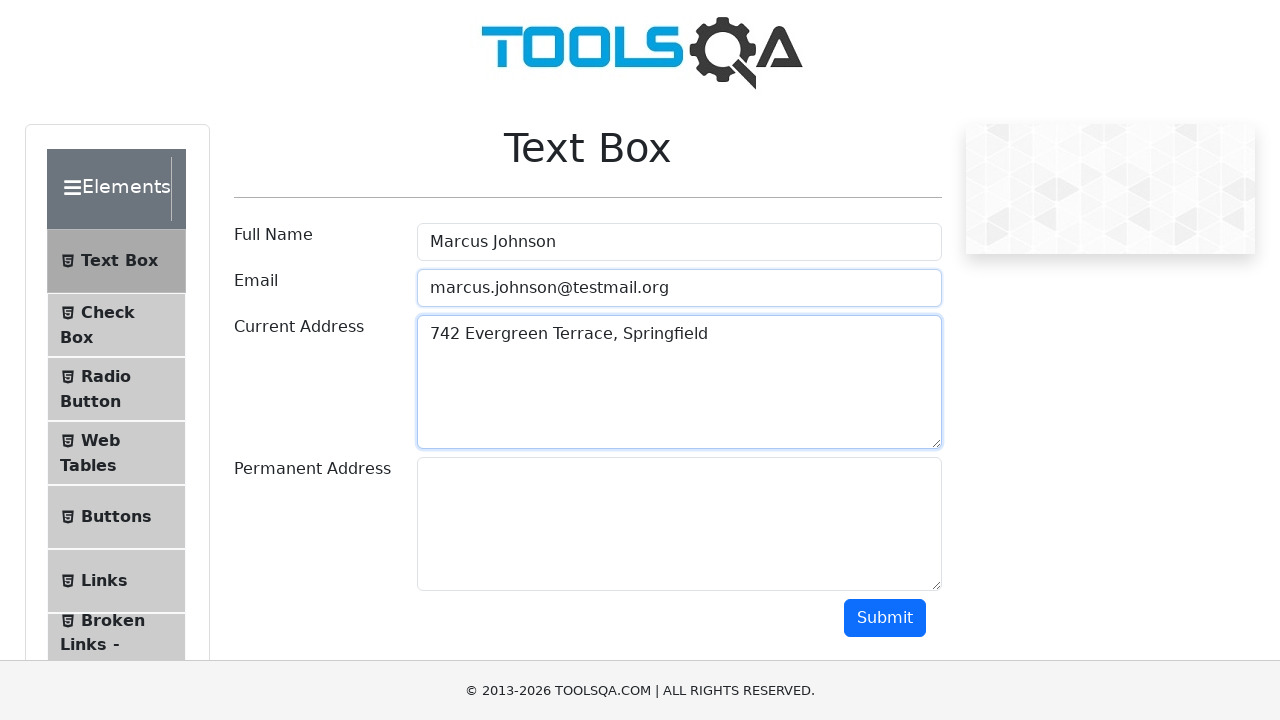

Filled permanent address field with '1600 Pennsylvania Ave, Washington DC' on #permanentAddress
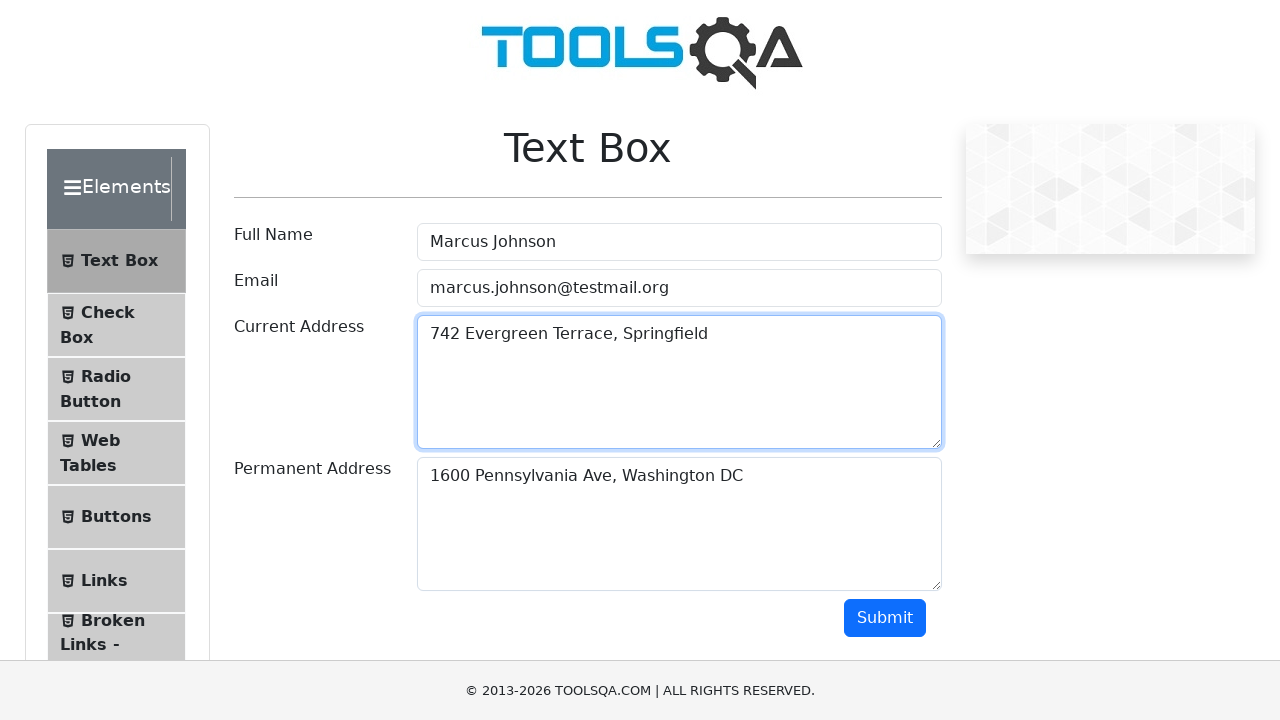

Scrolled submit button into view
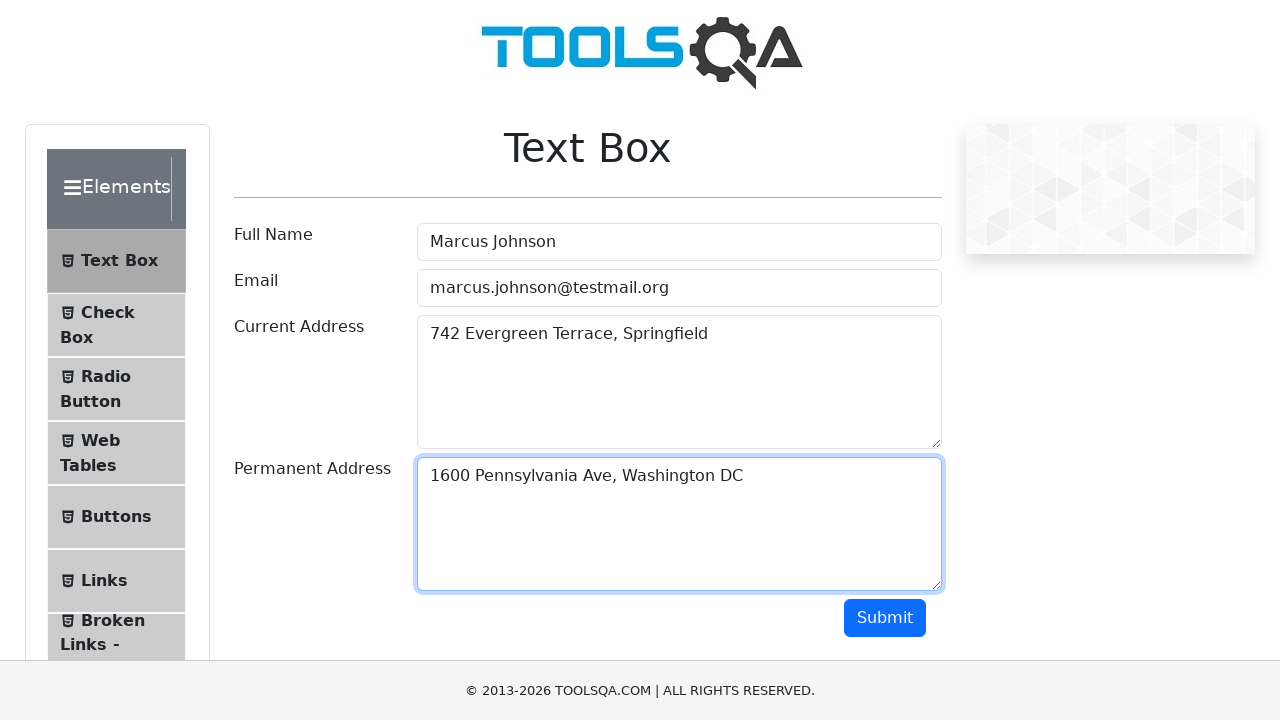

Clicked submit button to submit form at (885, 618) on #submit
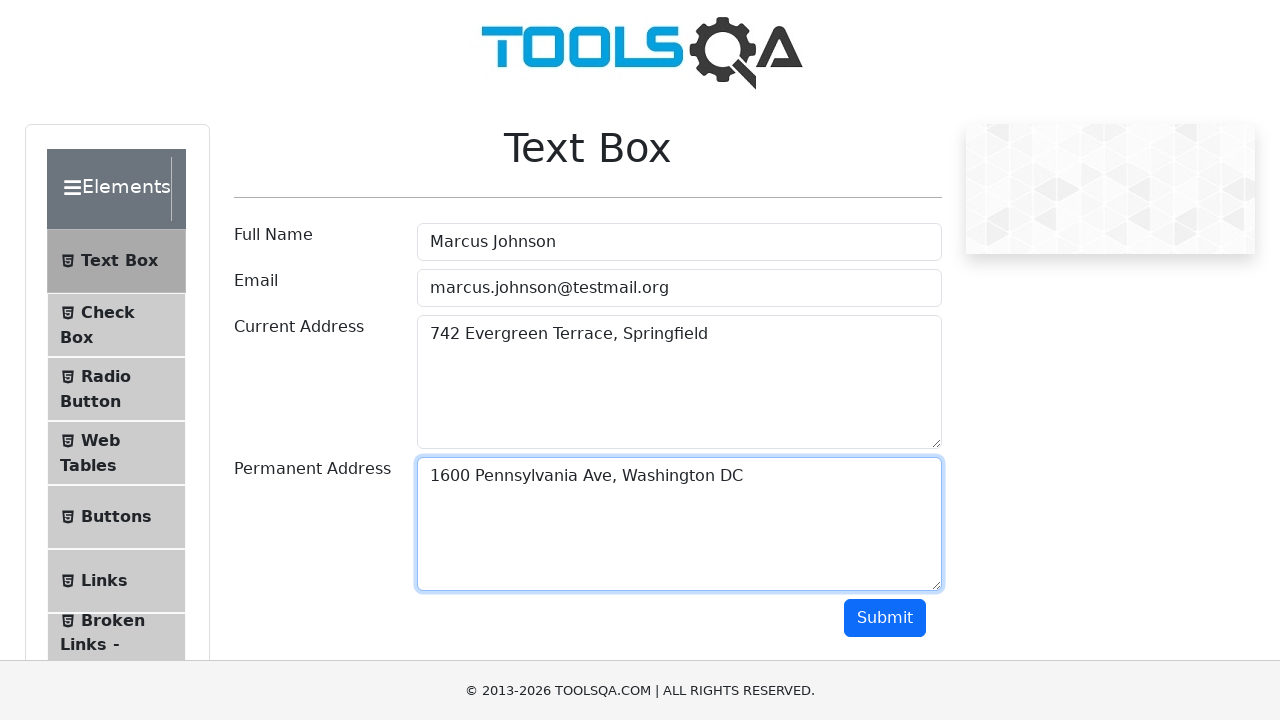

Form submission confirmed - output section loaded
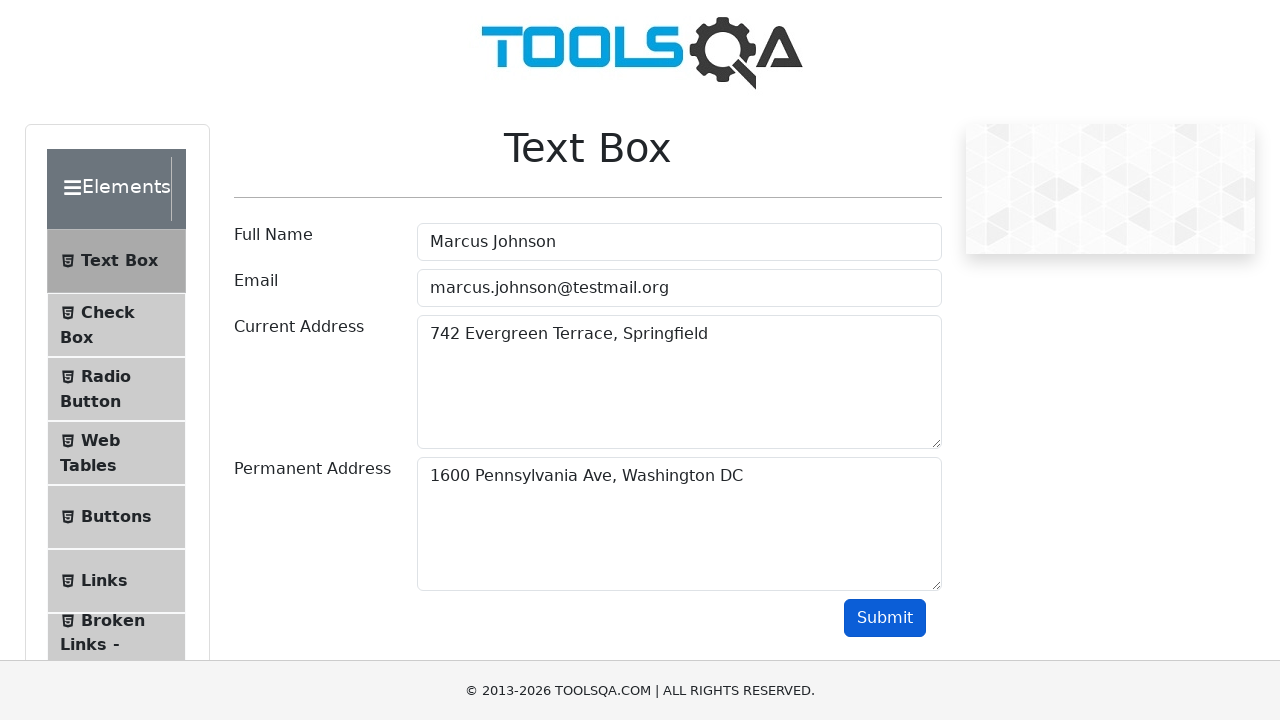

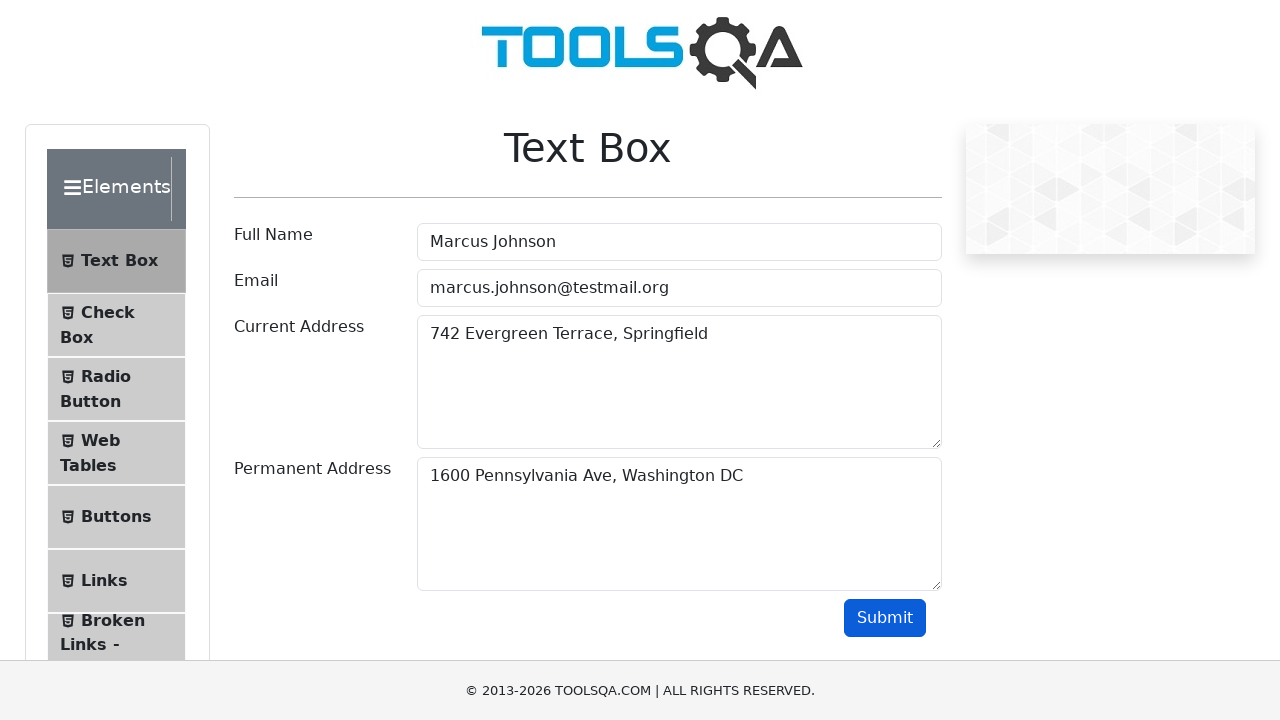